Tests page scrolling functionality by scrolling down a Trustpilot review page in increments, then scrolling back up to the top in reverse increments.

Starting URL: https://www.trustpilot.com/review/janbasktraining.com

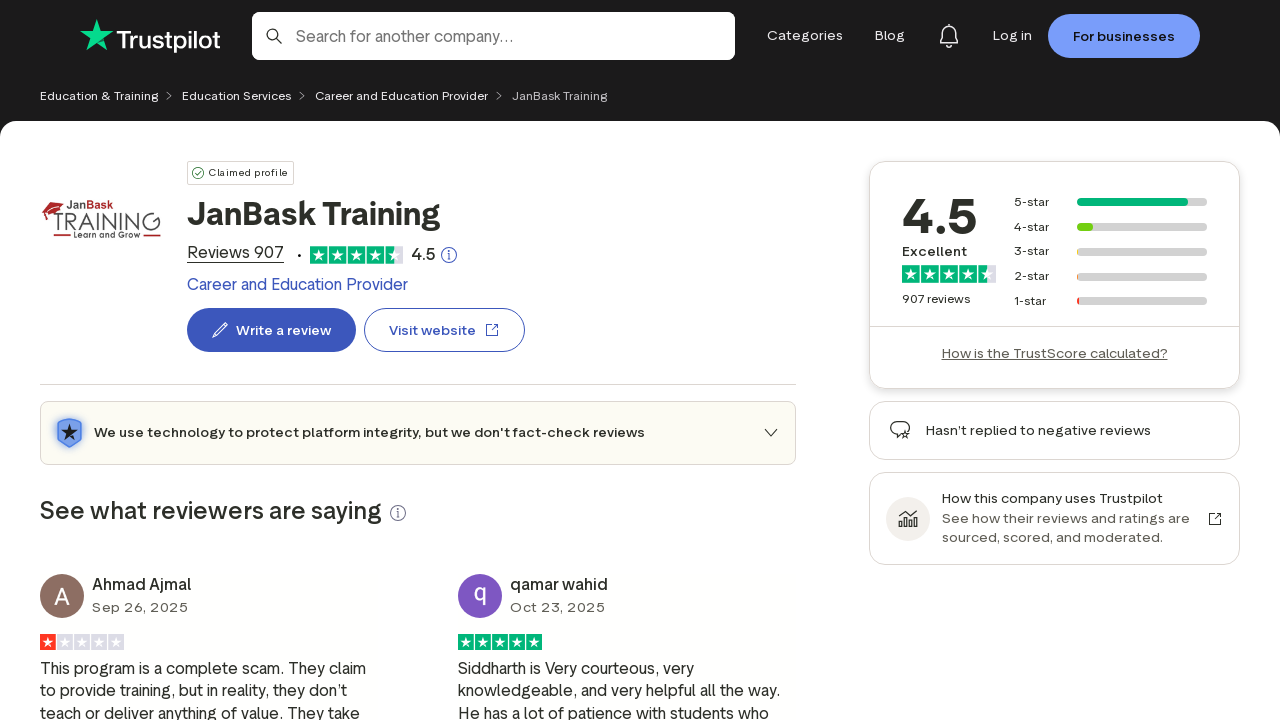

Scrolled down by 1000 pixels
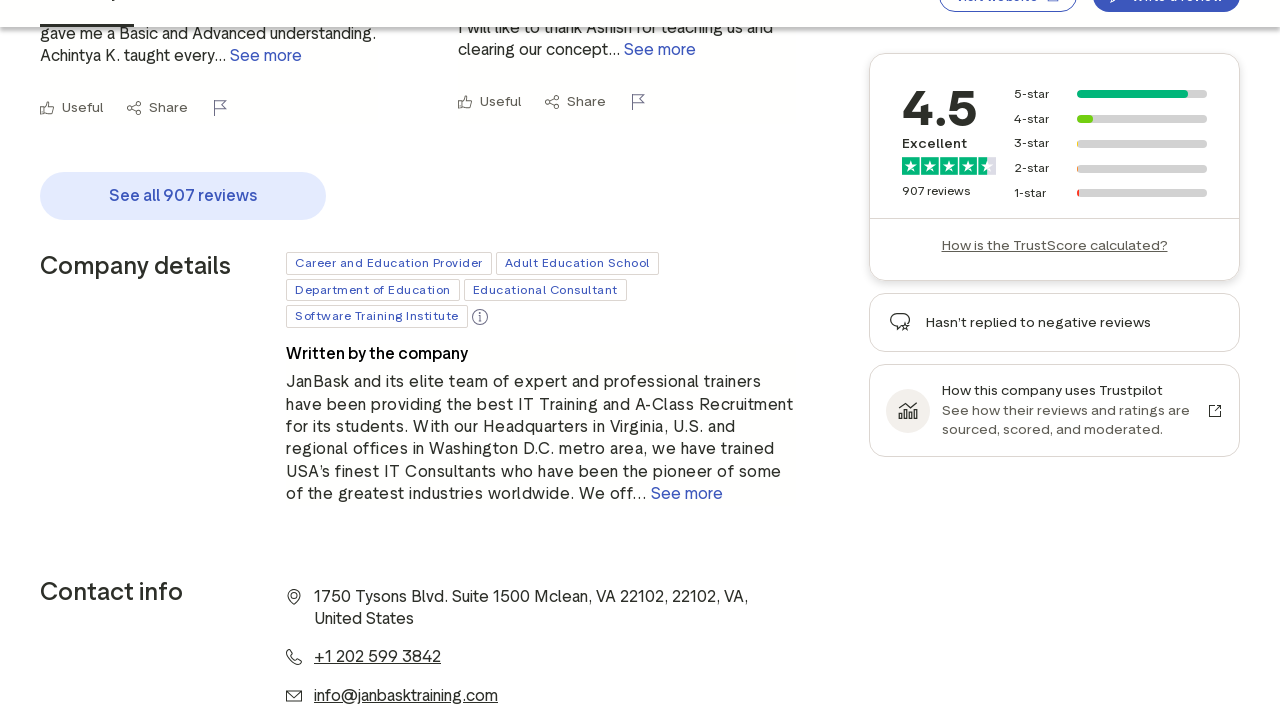

Waited 2 seconds for scroll animation
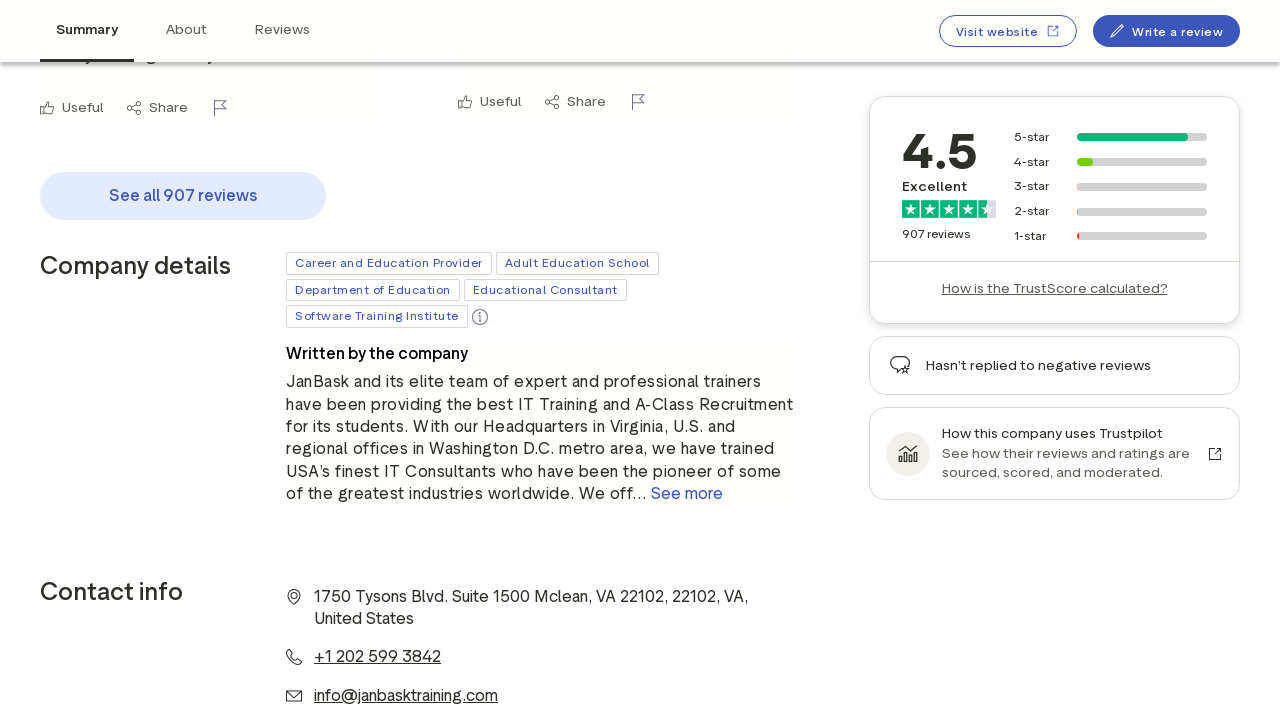

Scrolled down by 4000 pixels
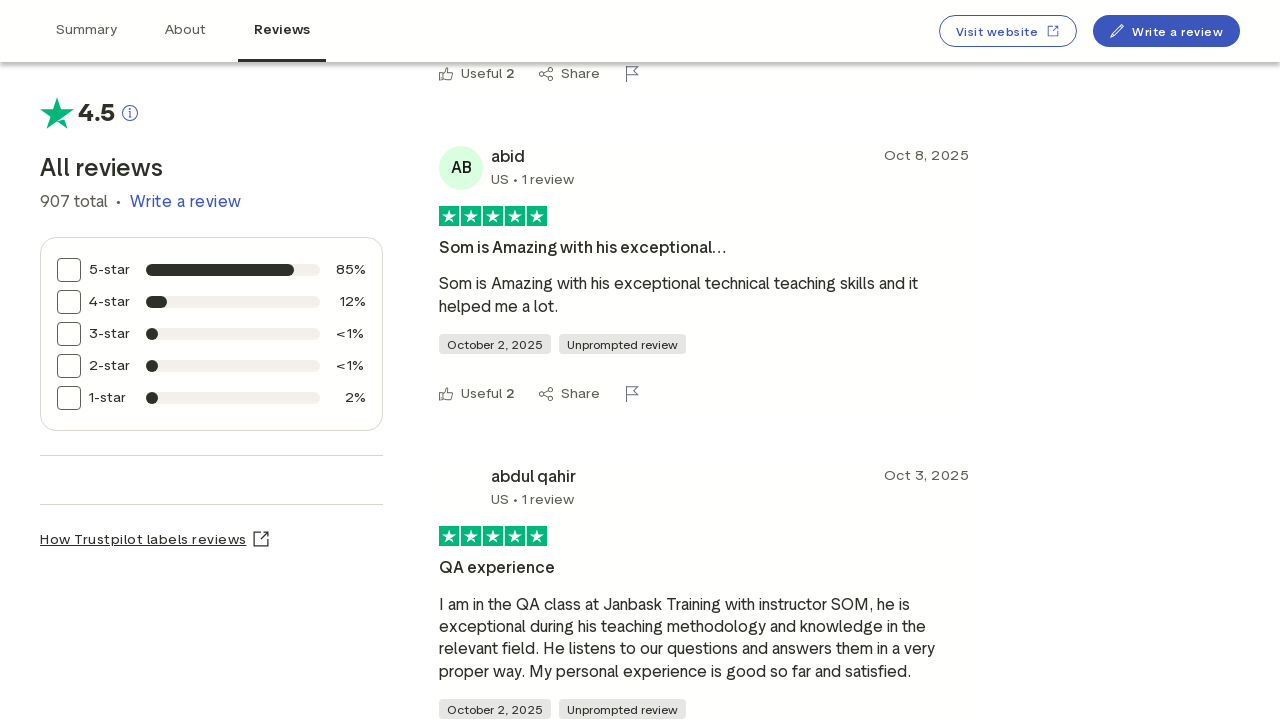

Waited 2 seconds for scroll animation
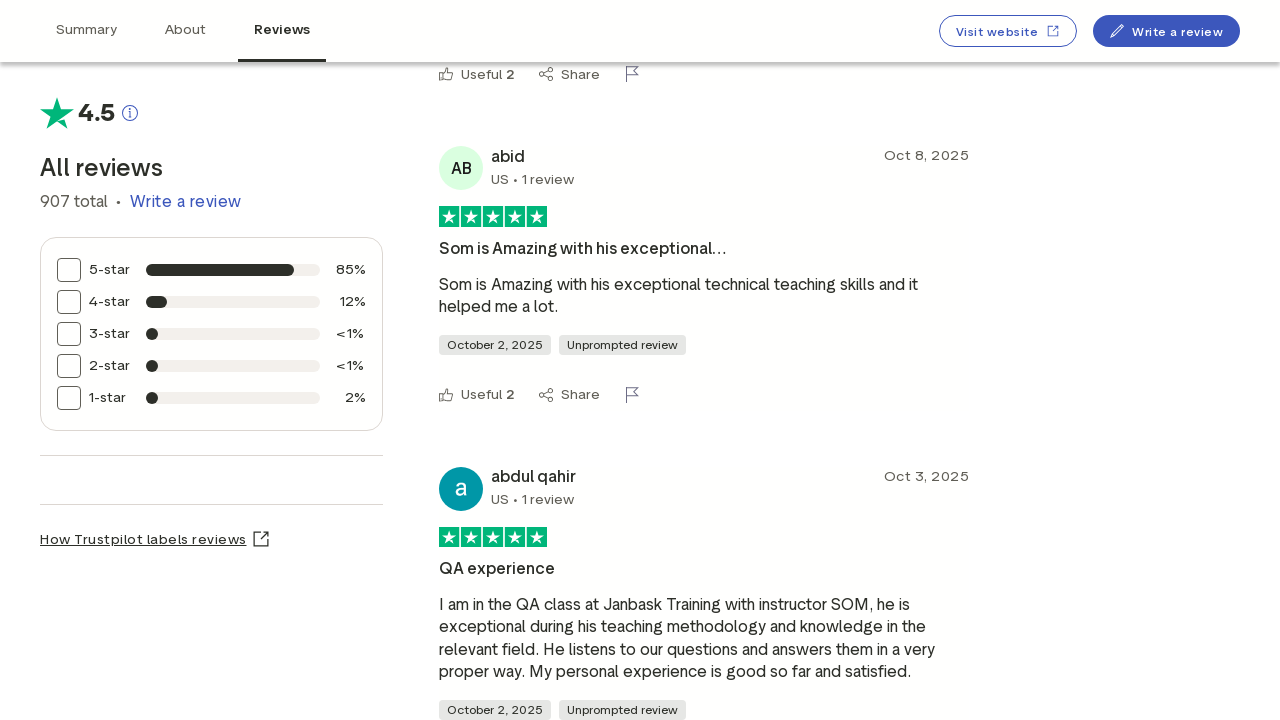

Scrolled down by 5000 pixels
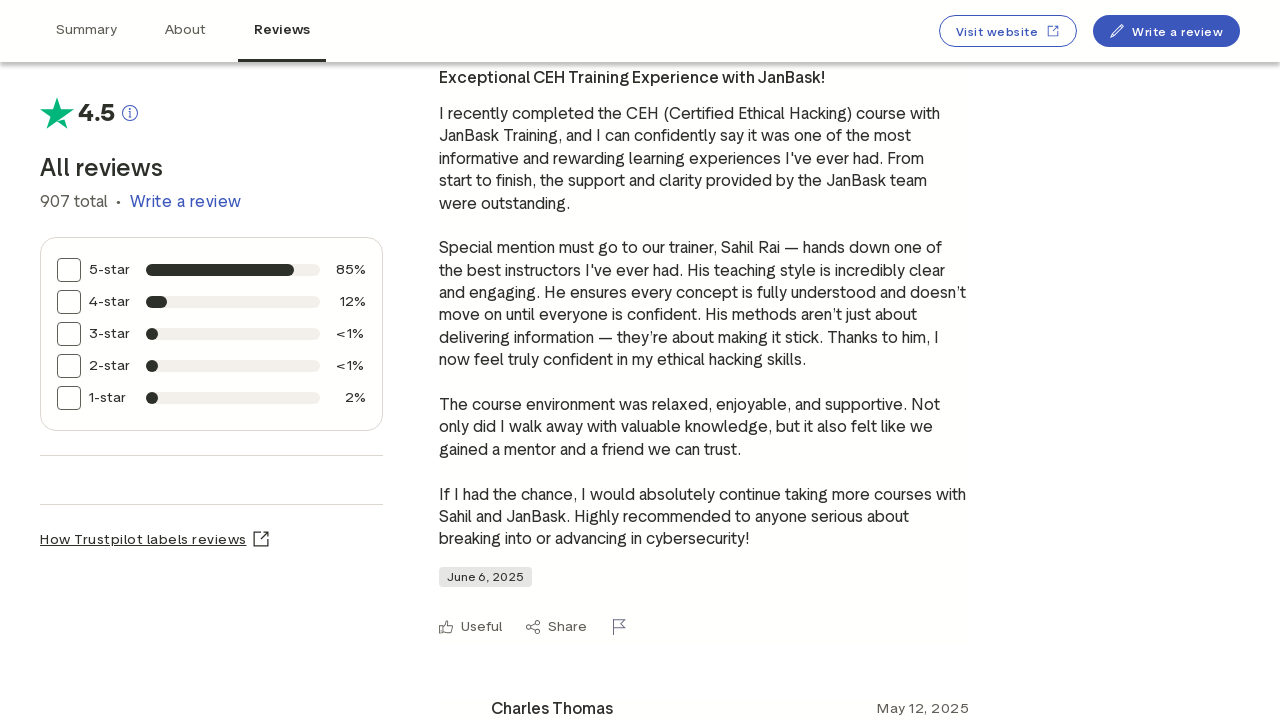

Waited 2 seconds for scroll animation
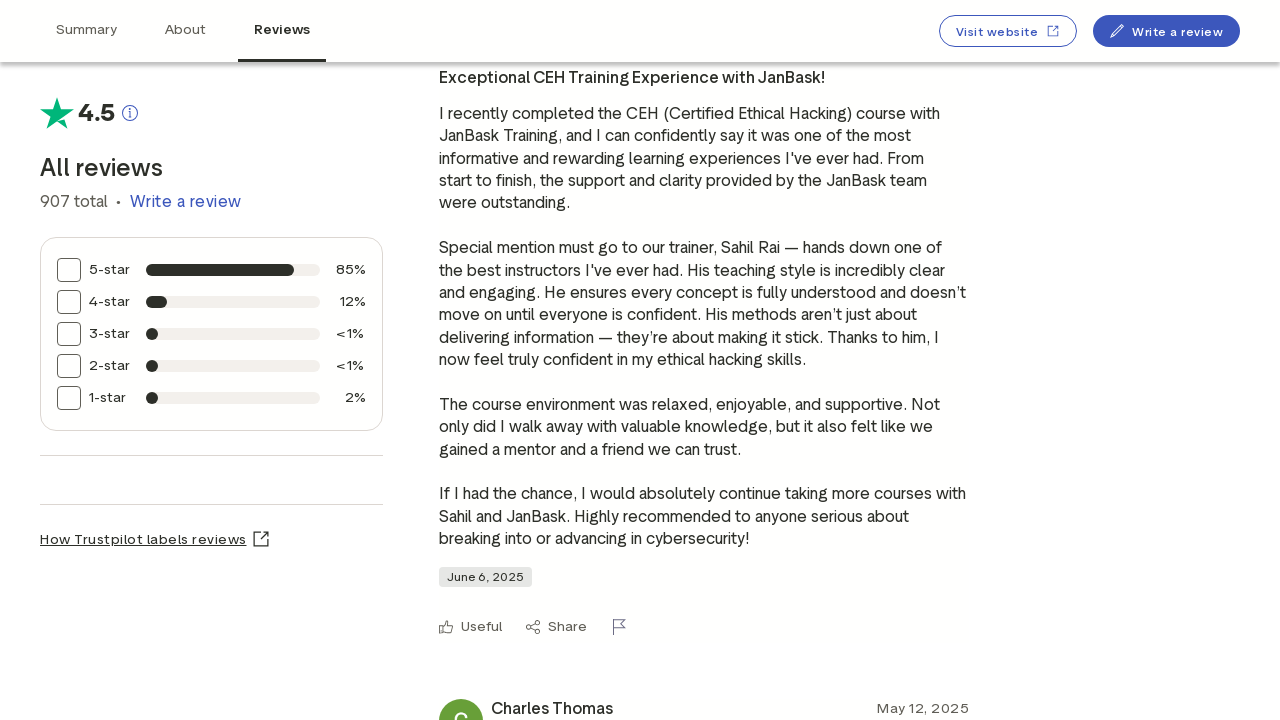

Scrolled back up to position 5000 pixels
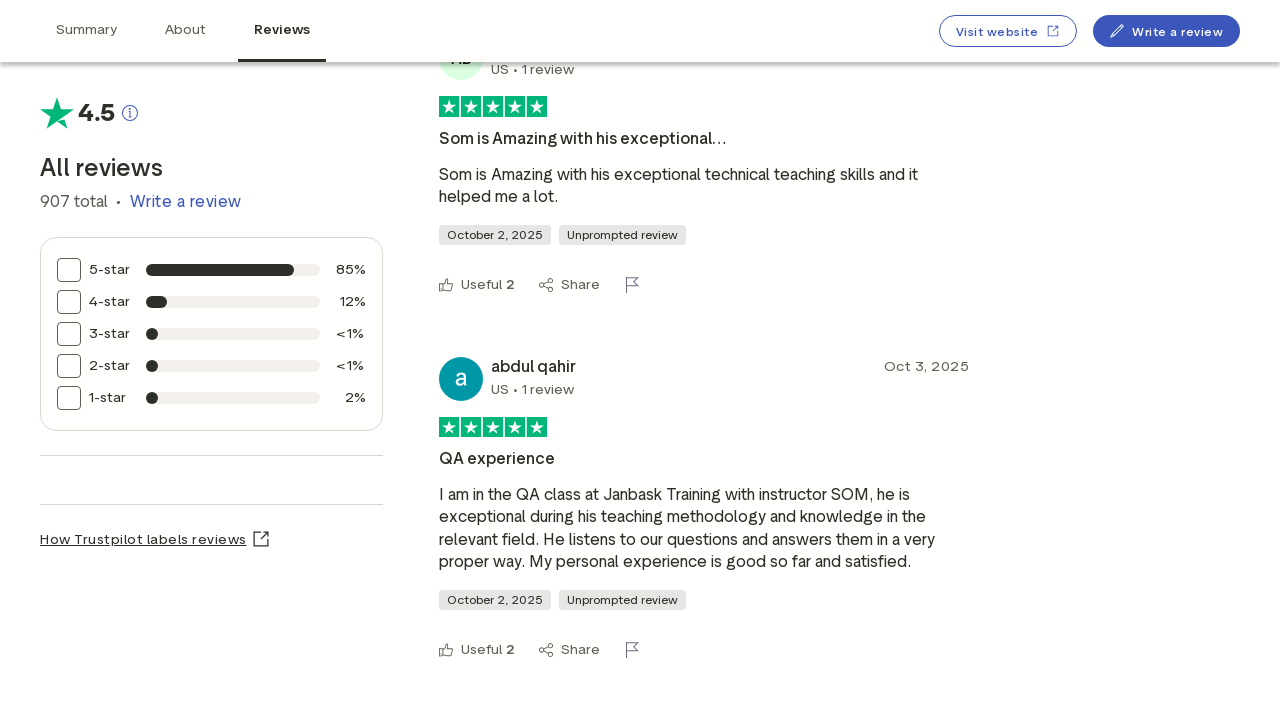

Waited 2 seconds for scroll animation
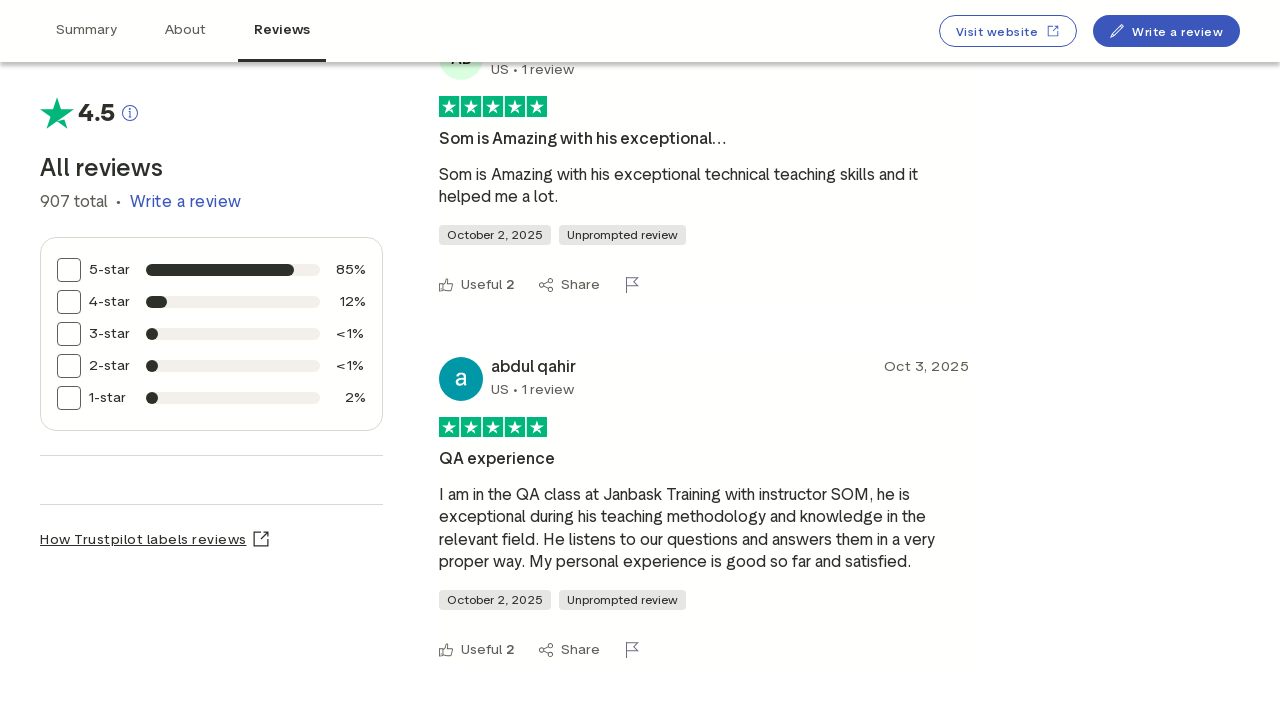

Scrolled back up to position 1000 pixels
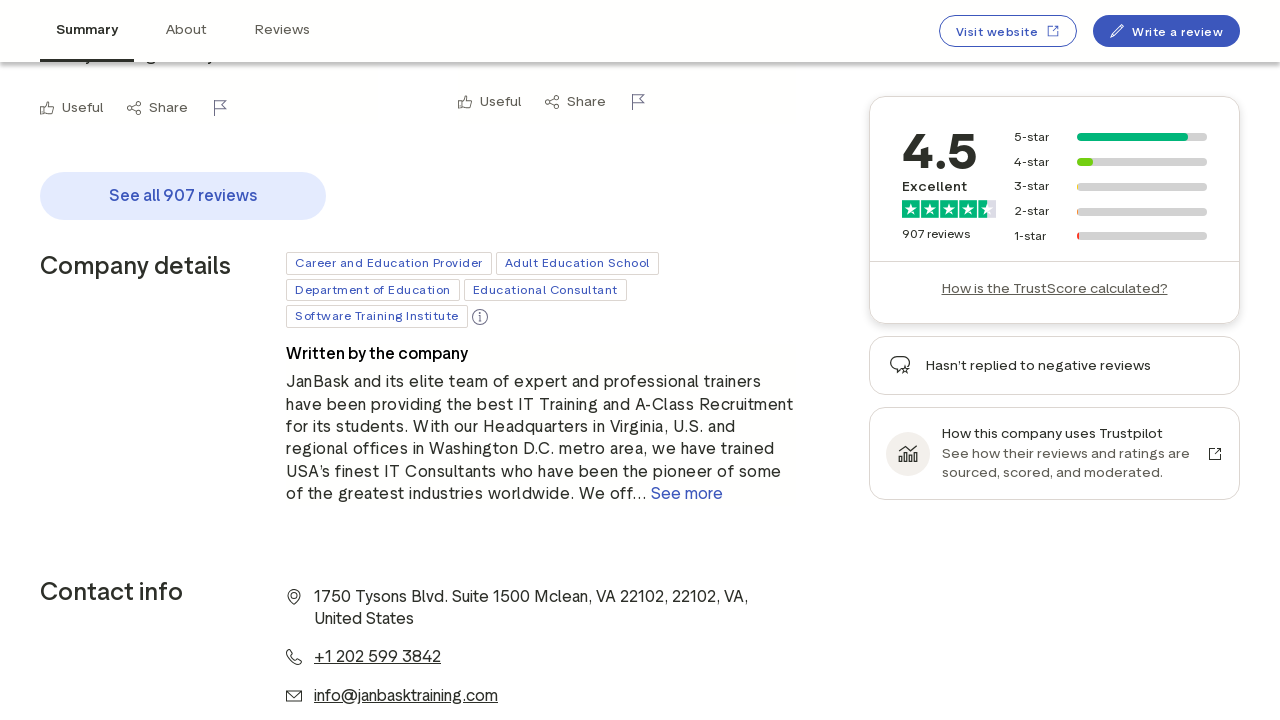

Waited 2 seconds for scroll animation
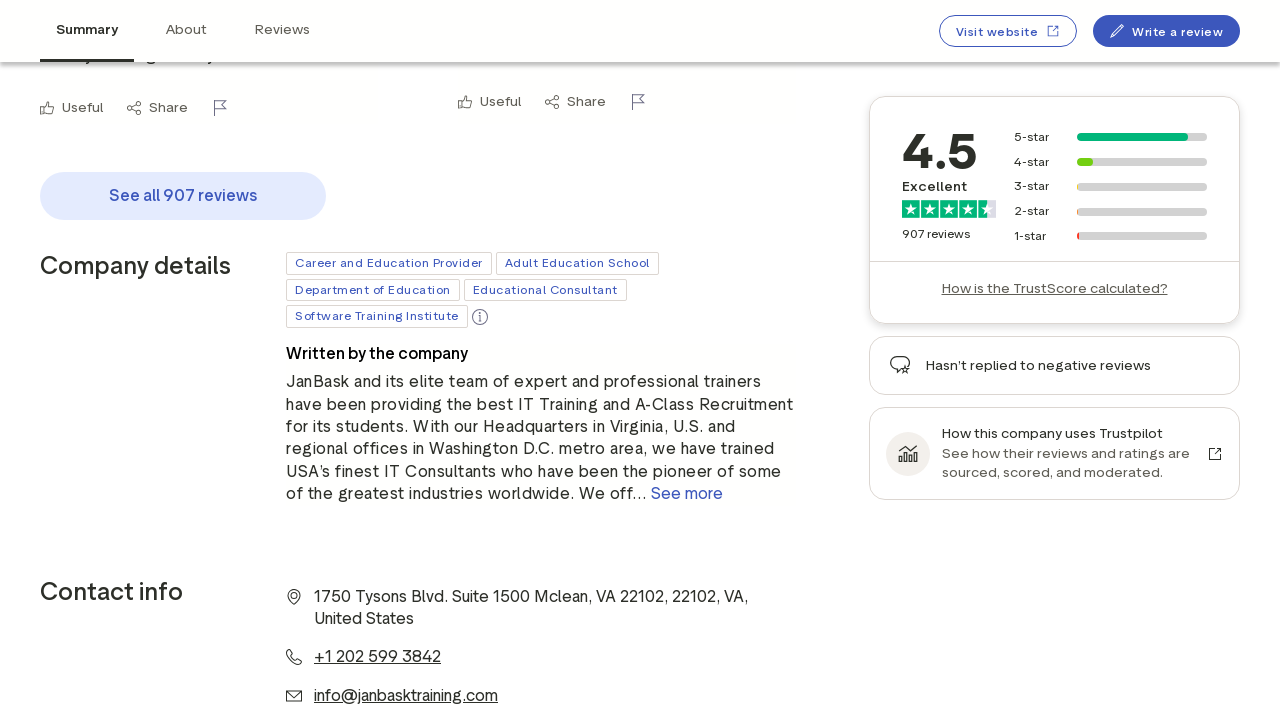

Scrolled back to the top of the page
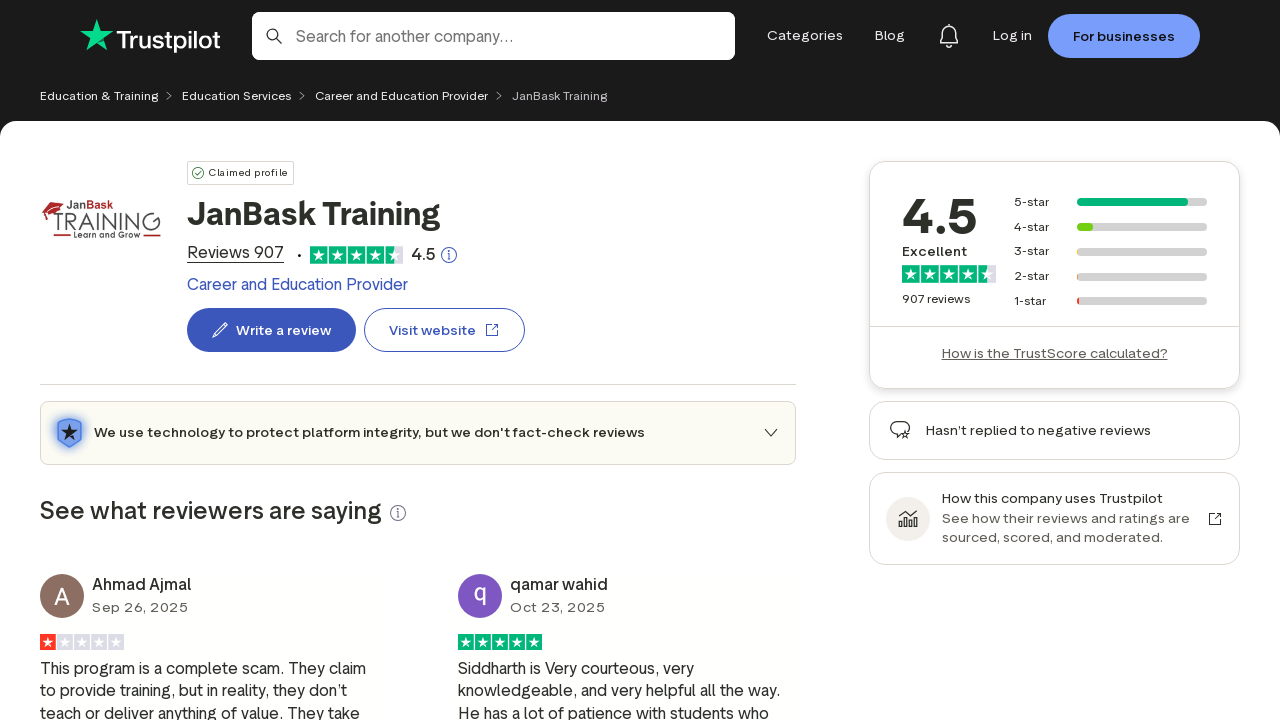

Waited 2 seconds for final scroll animation
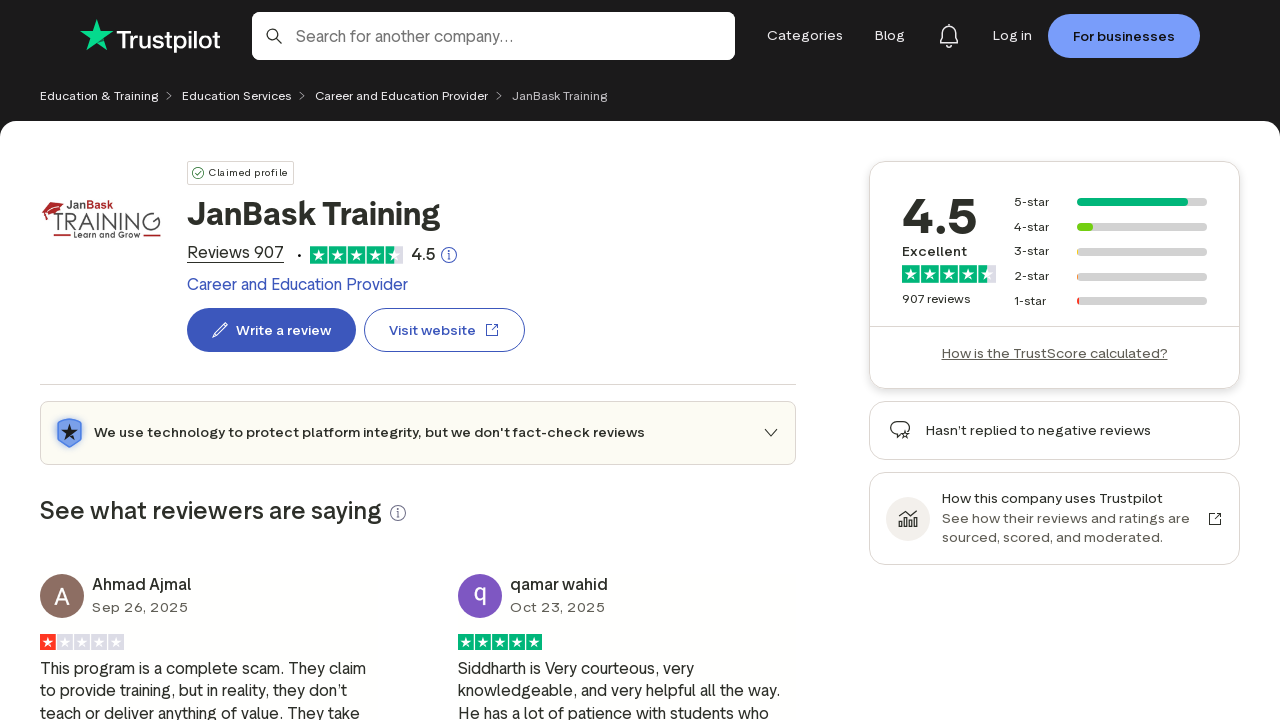

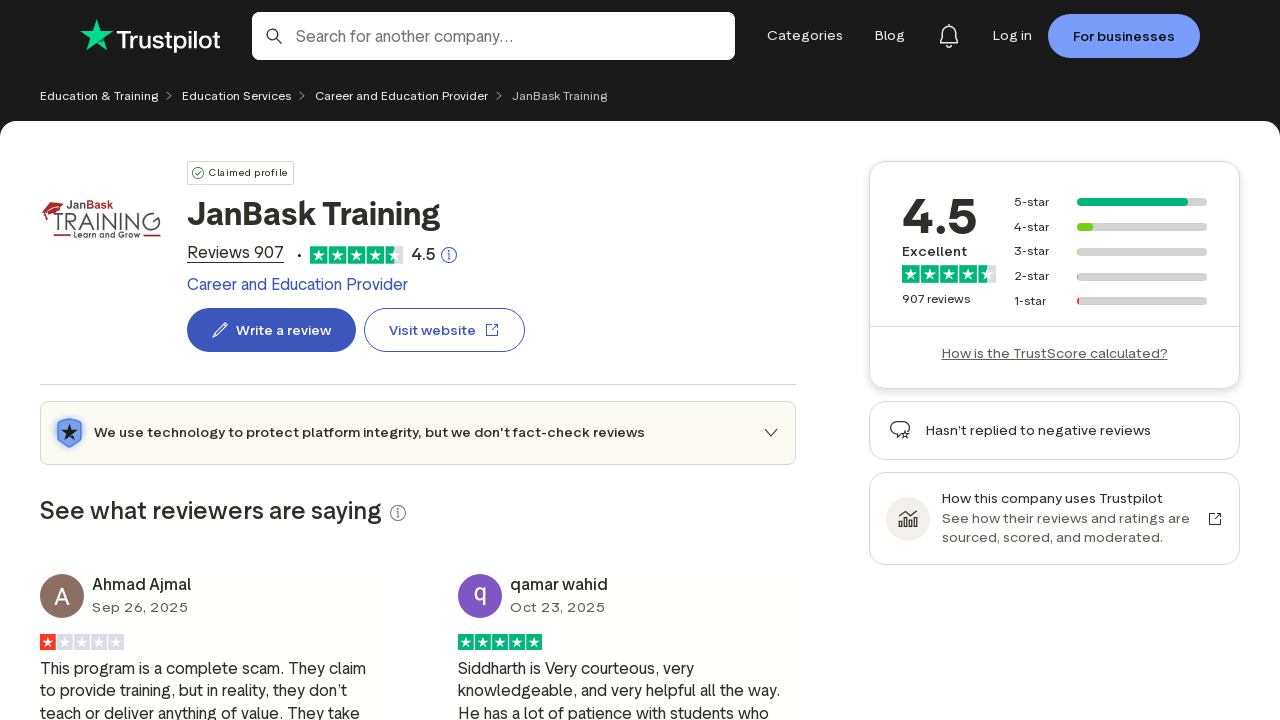